Tests basic alert functionality by clicking a button to trigger an alert, verifying the alert text, and accepting it

Starting URL: https://demoqa.com/alerts

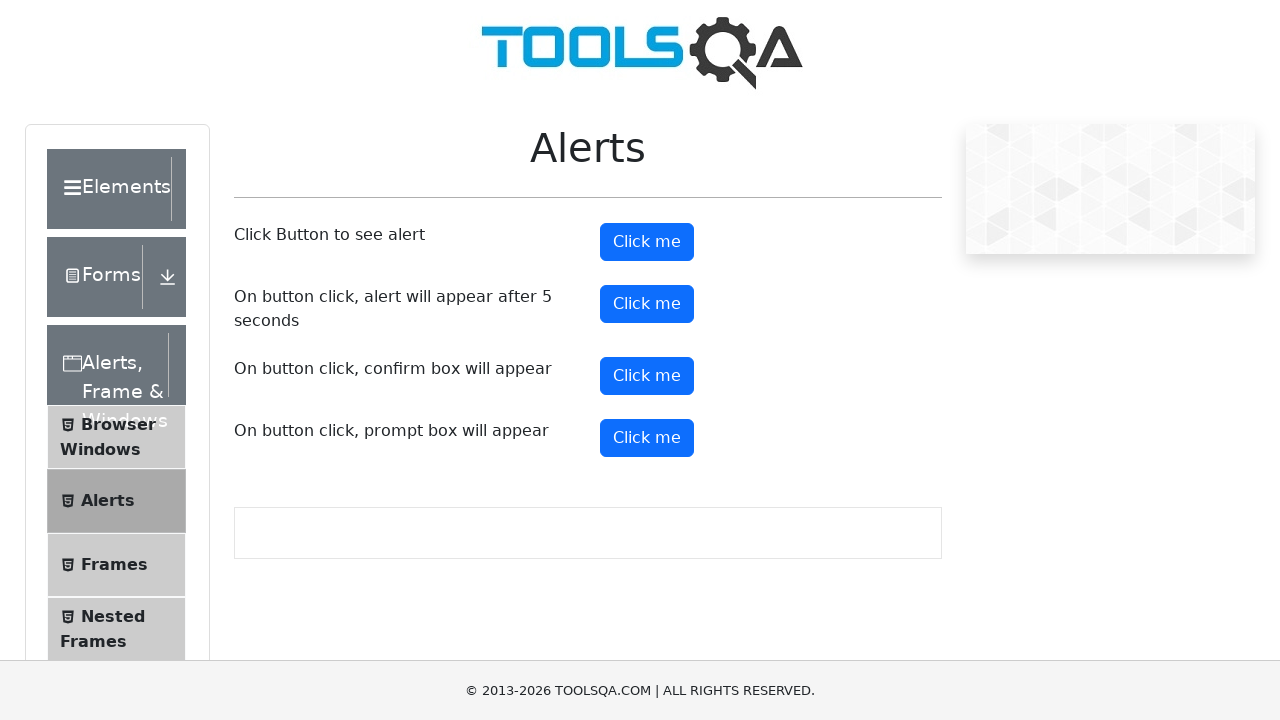

Clicked button to trigger alert at (647, 242) on xpath=(//button)[2]
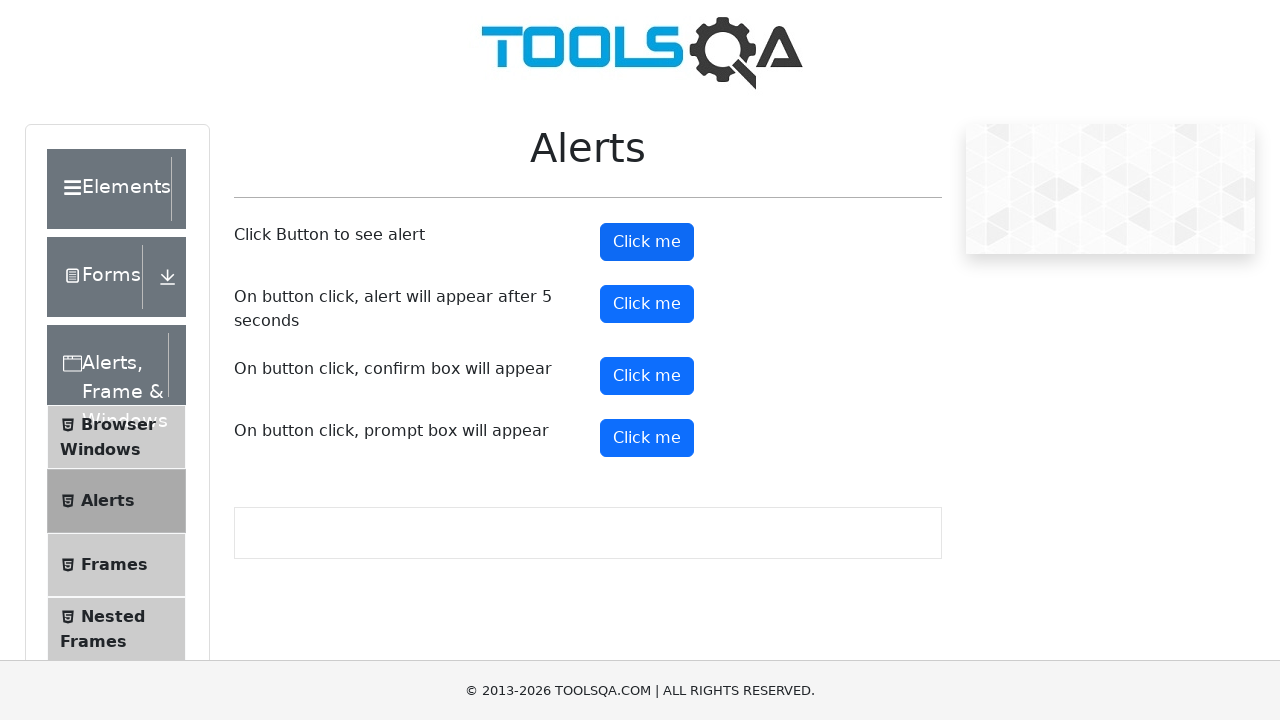

Set up dialog handler to accept alerts
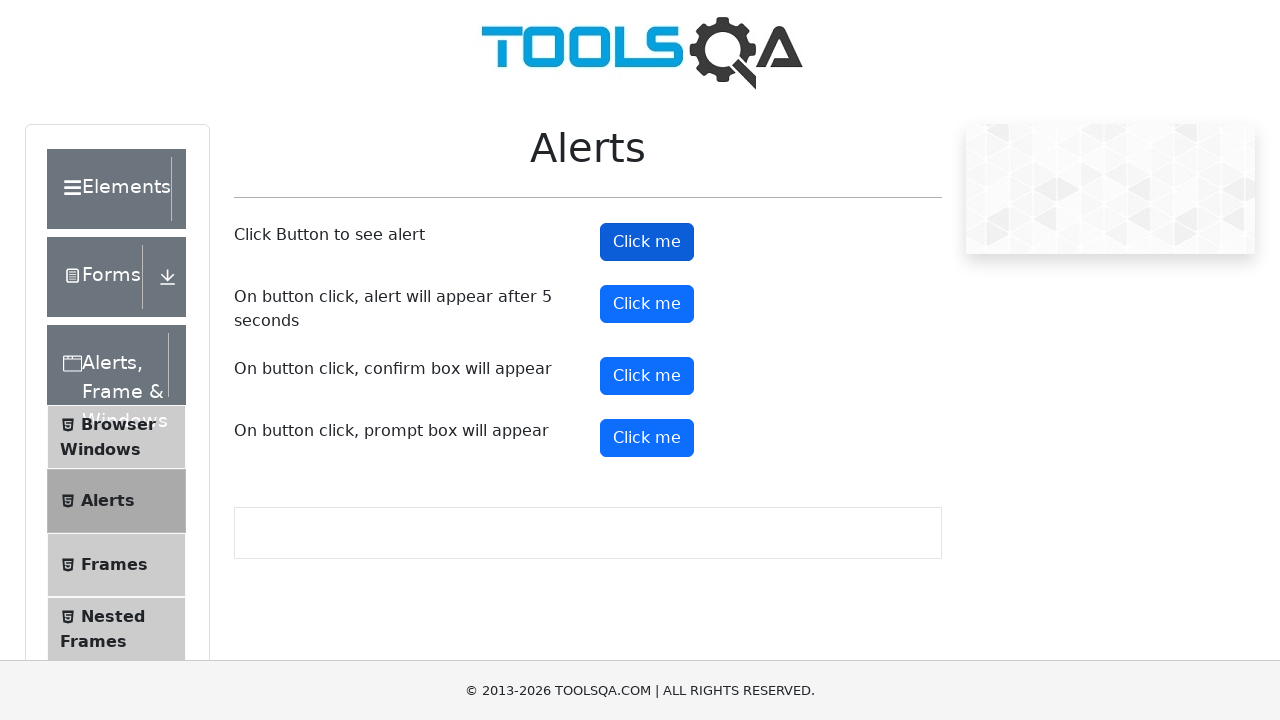

Re-clicked button to trigger alert with handler active at (647, 242) on xpath=(//button)[2]
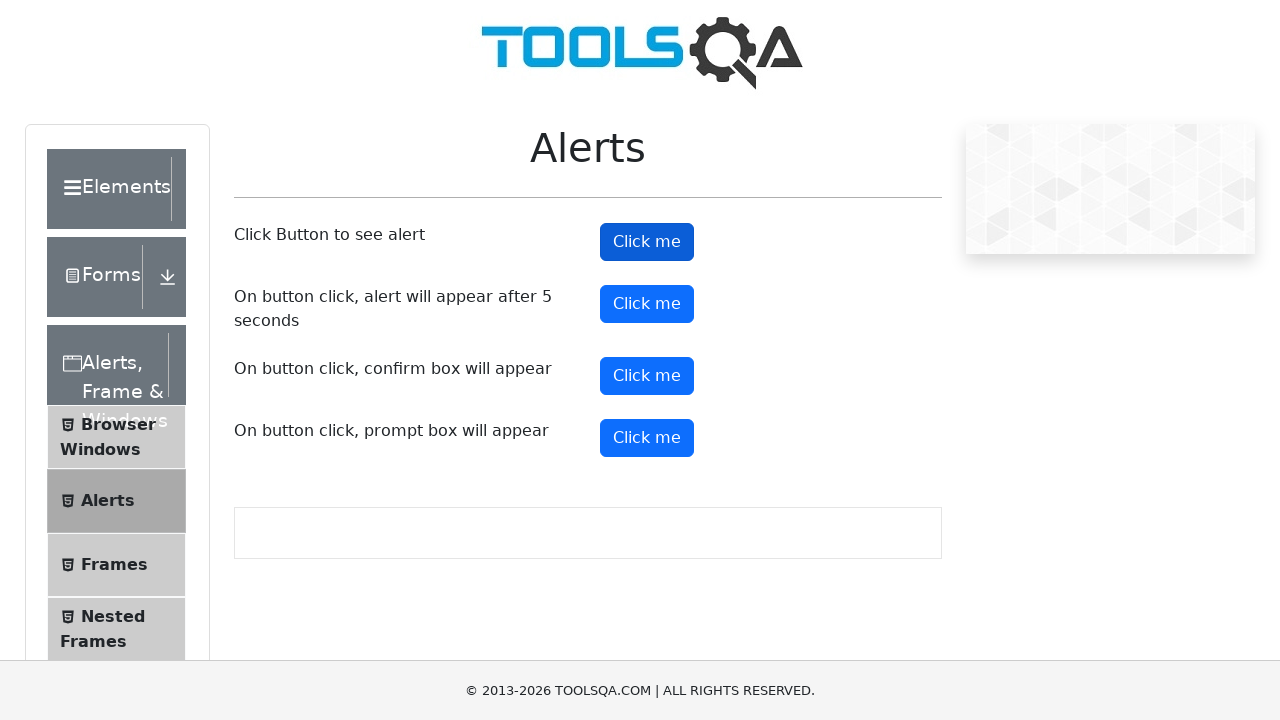

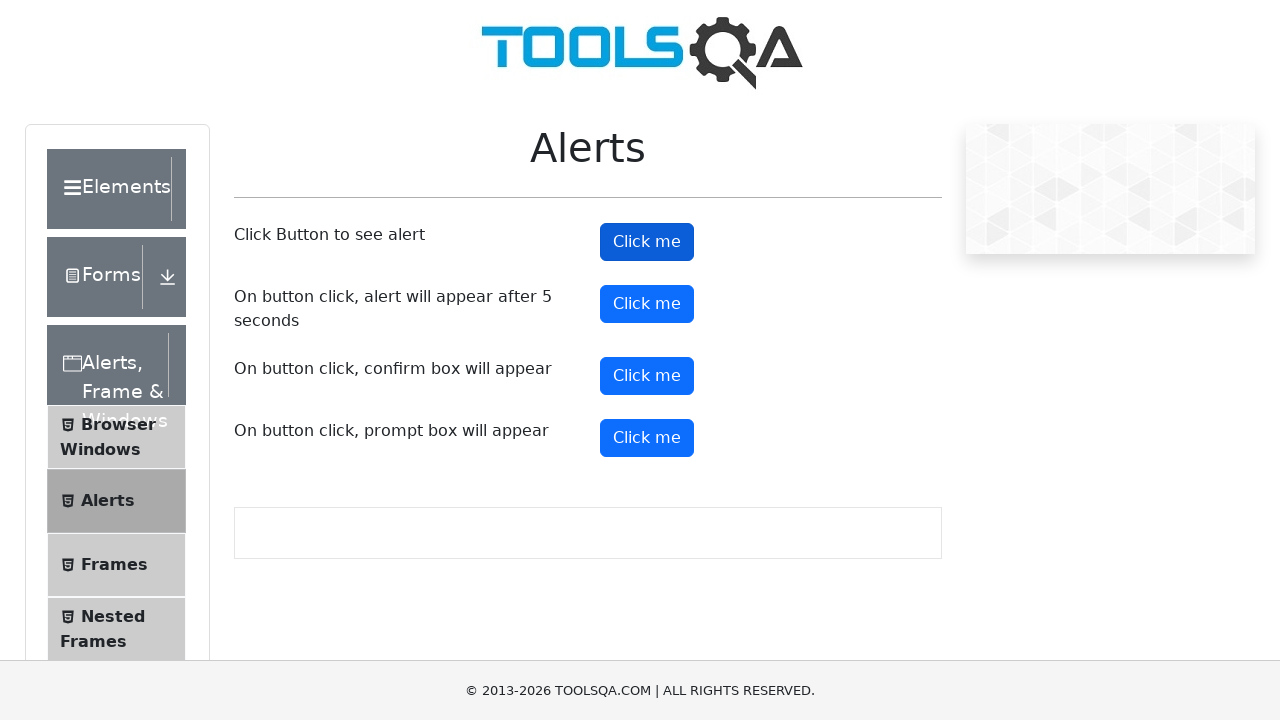